Tests the email alert signup flow on a travel advice page by clicking the get email alerts link and continuing through the subscription process.

Starting URL: https://www.gov.uk/foreign-travel-advice/turkey

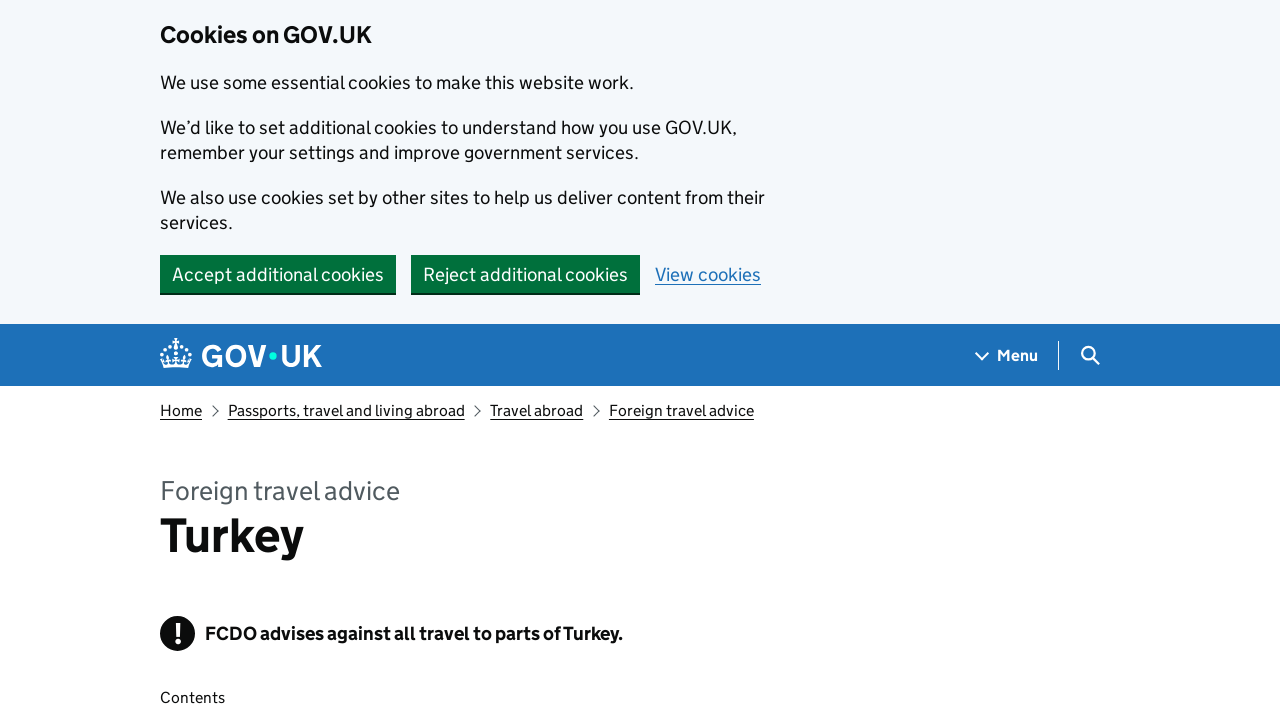

Clicked 'Get email alerts' link on travel advice page at (240, 360) on role=link[name='Get email alerts']
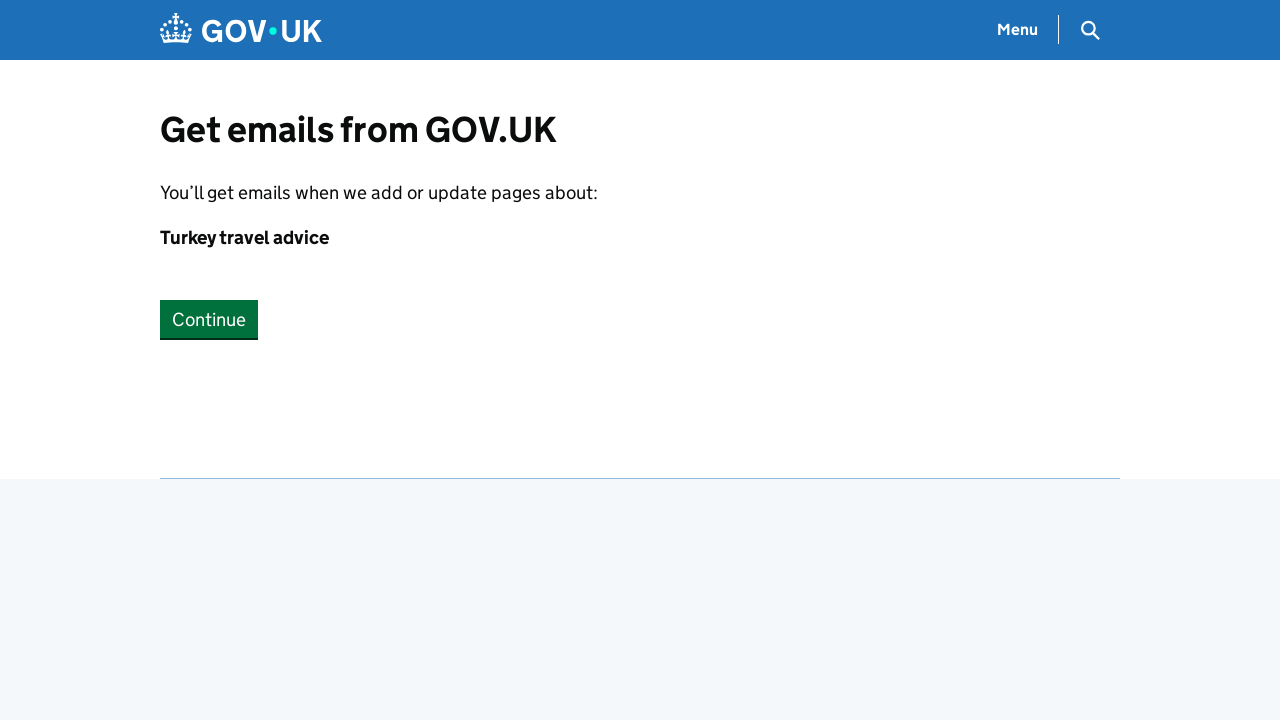

Clicked Continue button to proceed with email alert signup at (209, 645) on role=button[name='Continue']
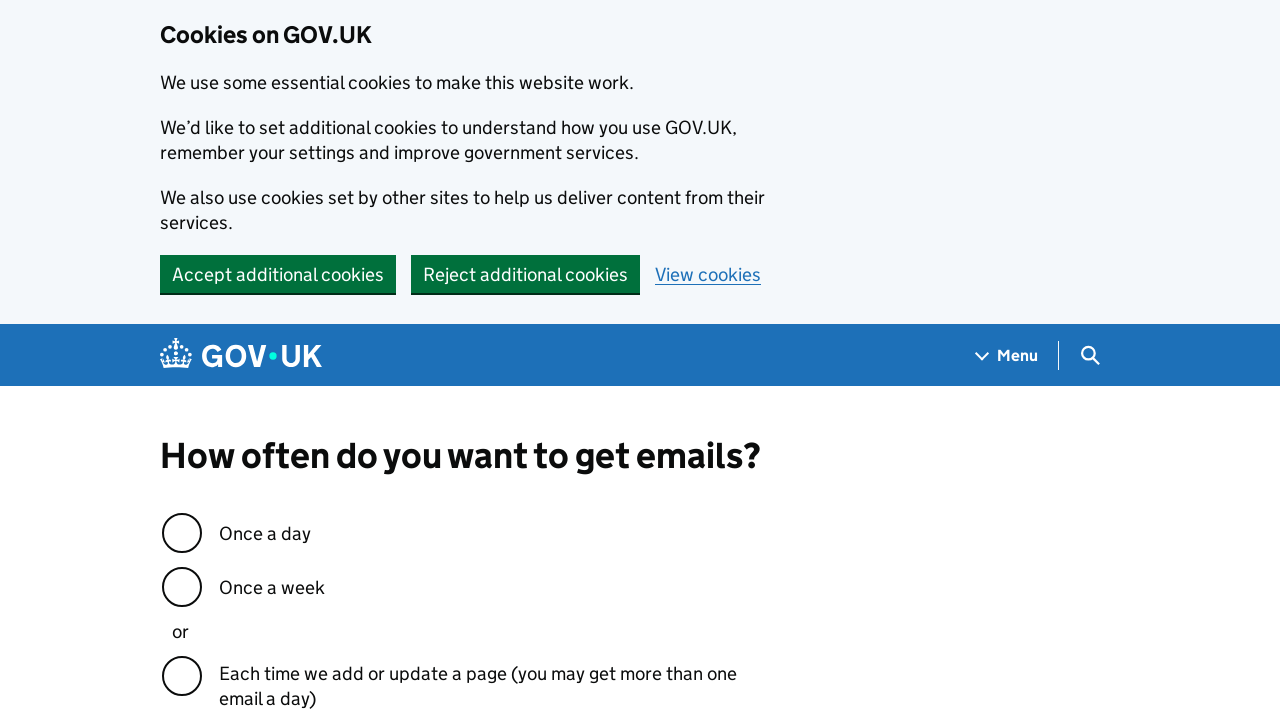

Email frequency question appeared on subscription form
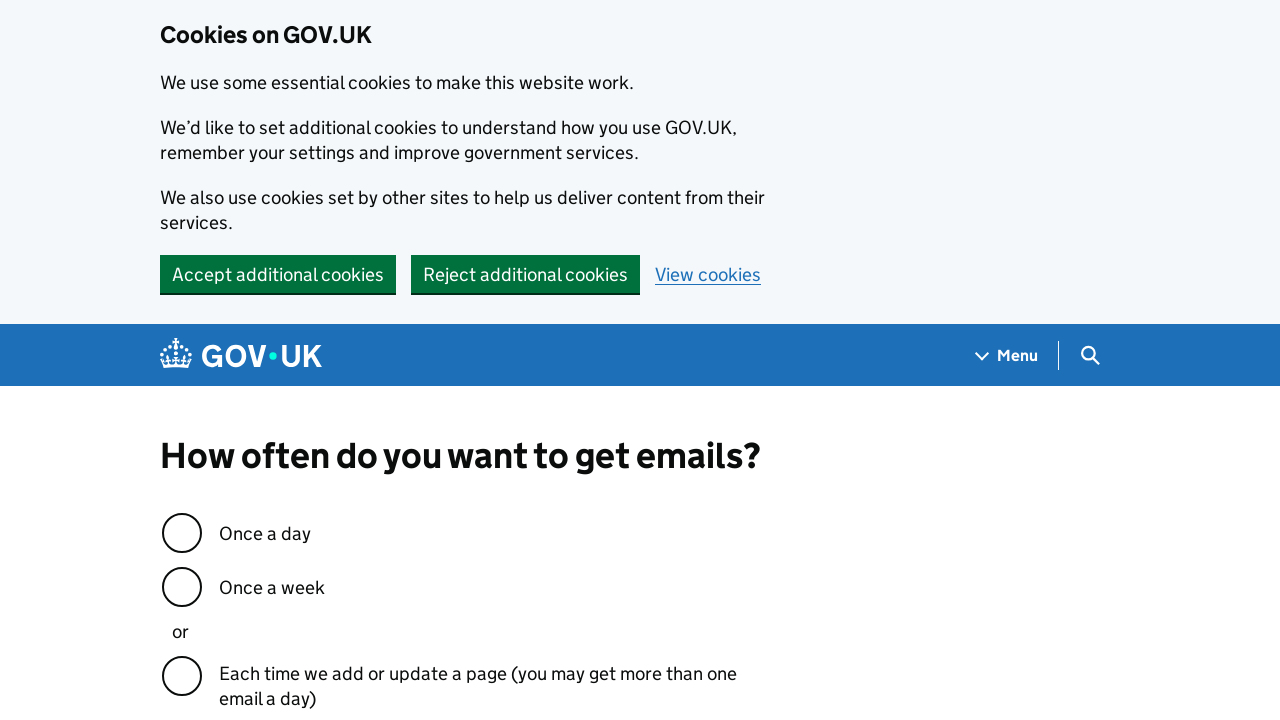

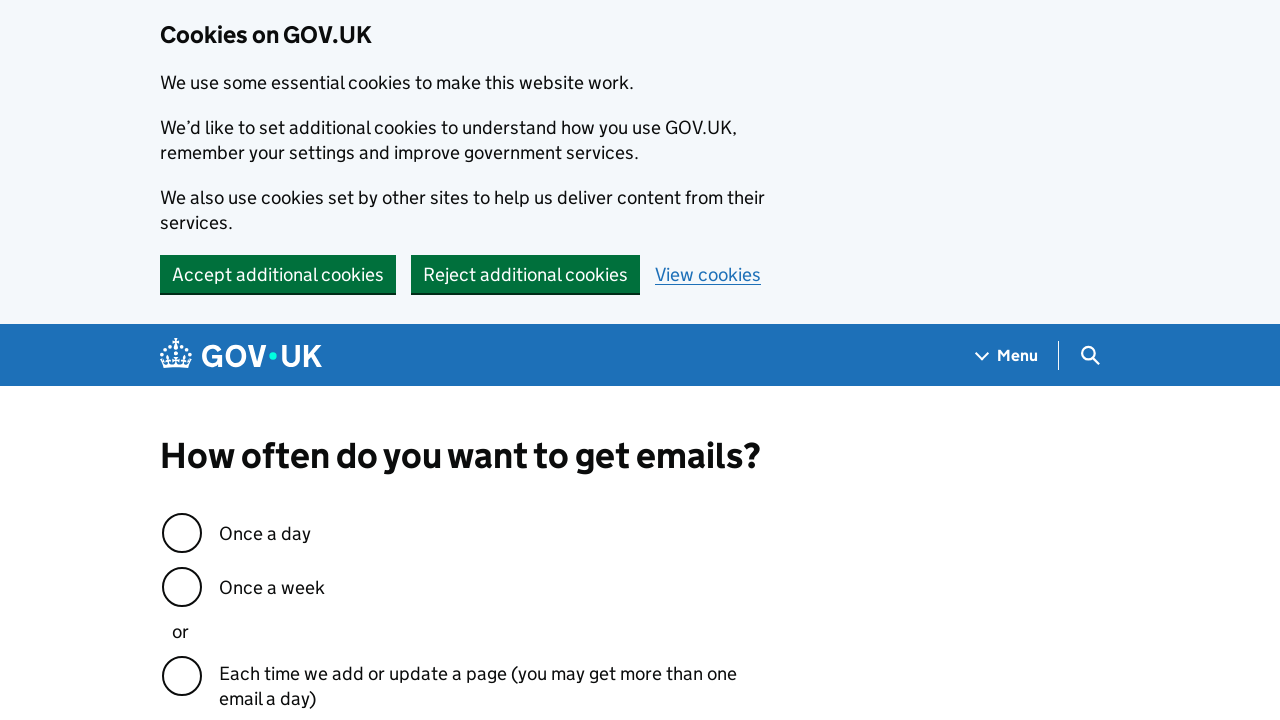